Tests JavaScript confirmation alert handling by clicking a button to trigger the alert, accepting it, and verifying the result message displays correctly.

Starting URL: http://the-internet.herokuapp.com/javascript_alerts

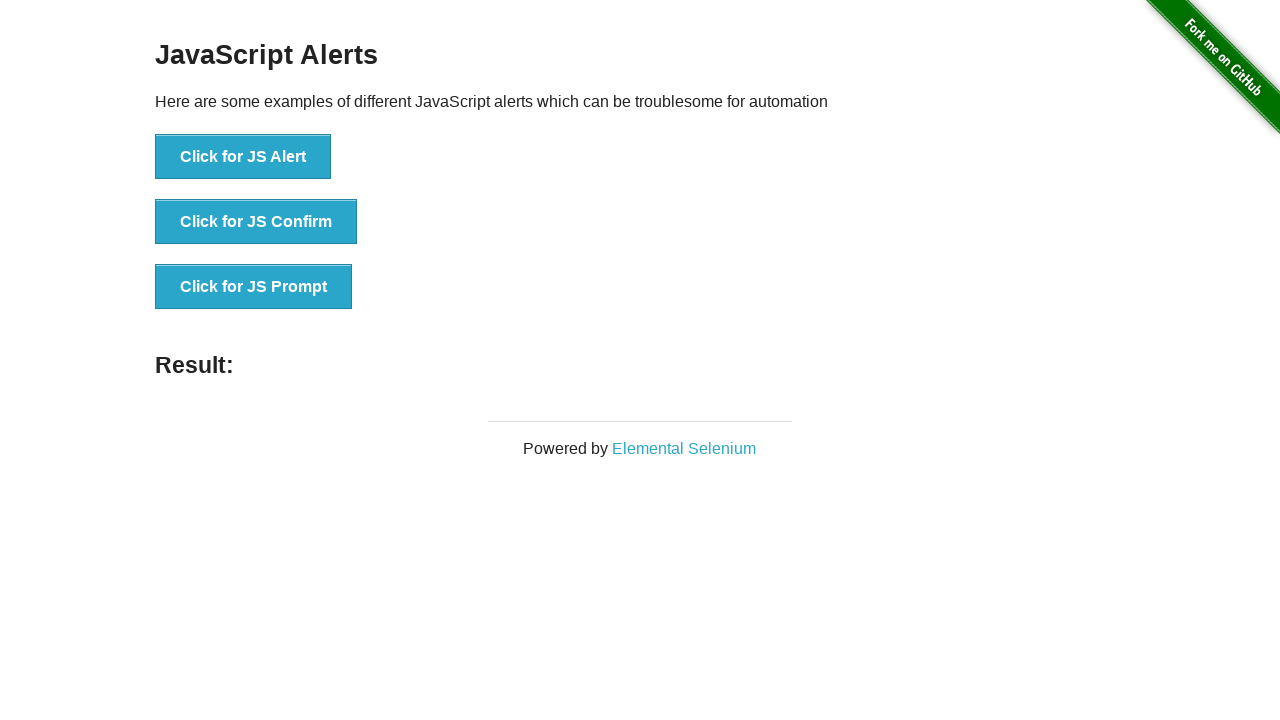

Clicked the second button to trigger JavaScript confirmation alert at (256, 222) on .example li:nth-child(2) button
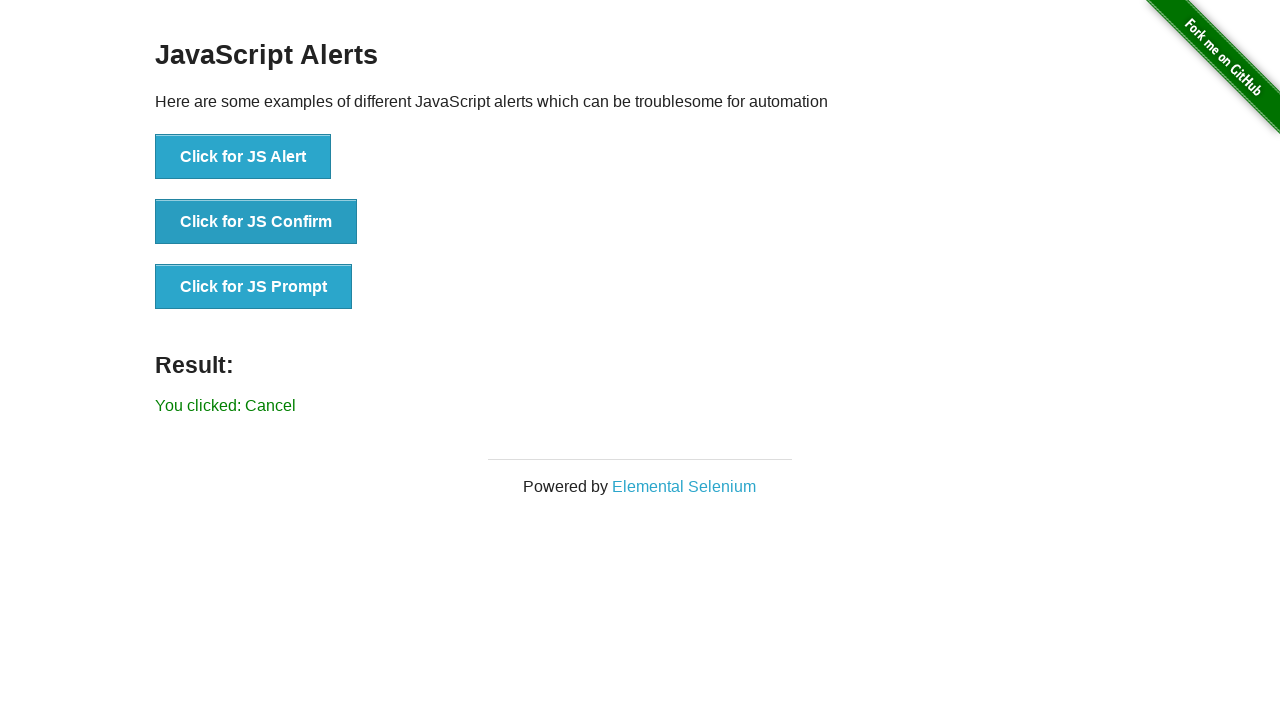

Set up dialog handler to accept confirmation alert
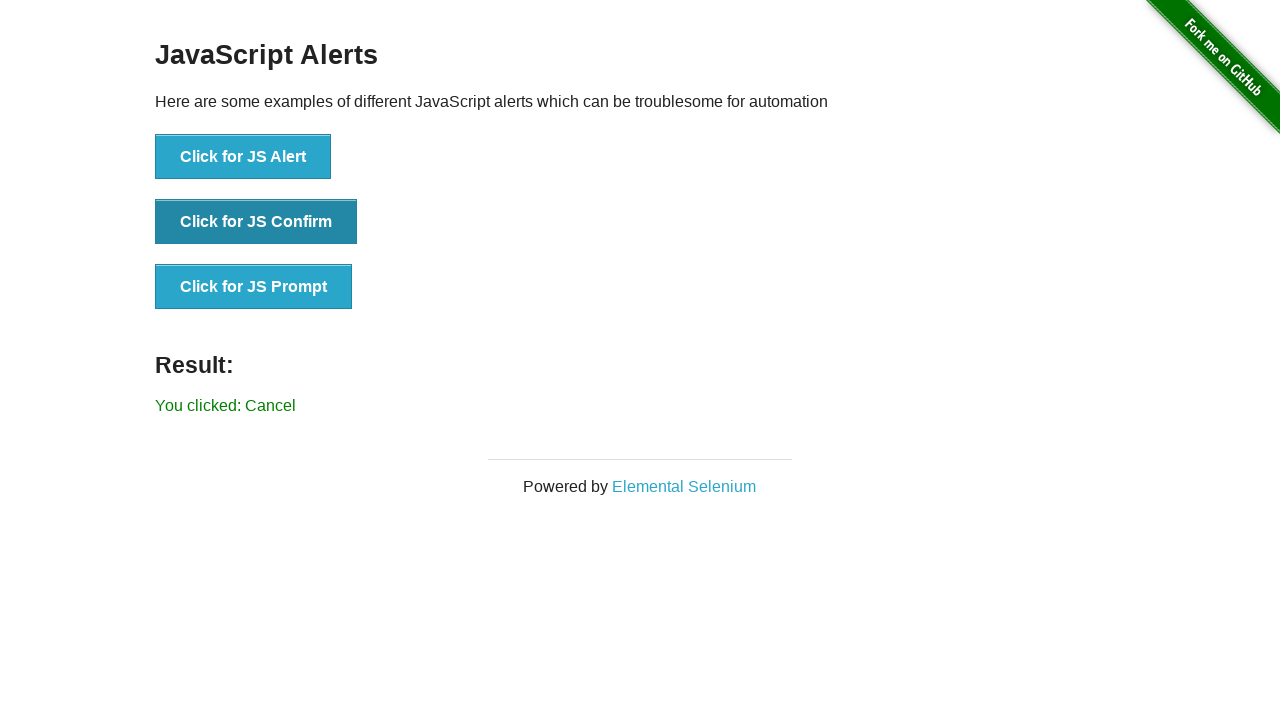

Clicked the second button again to trigger the confirmation alert with handler active at (256, 222) on .example li:nth-child(2) button
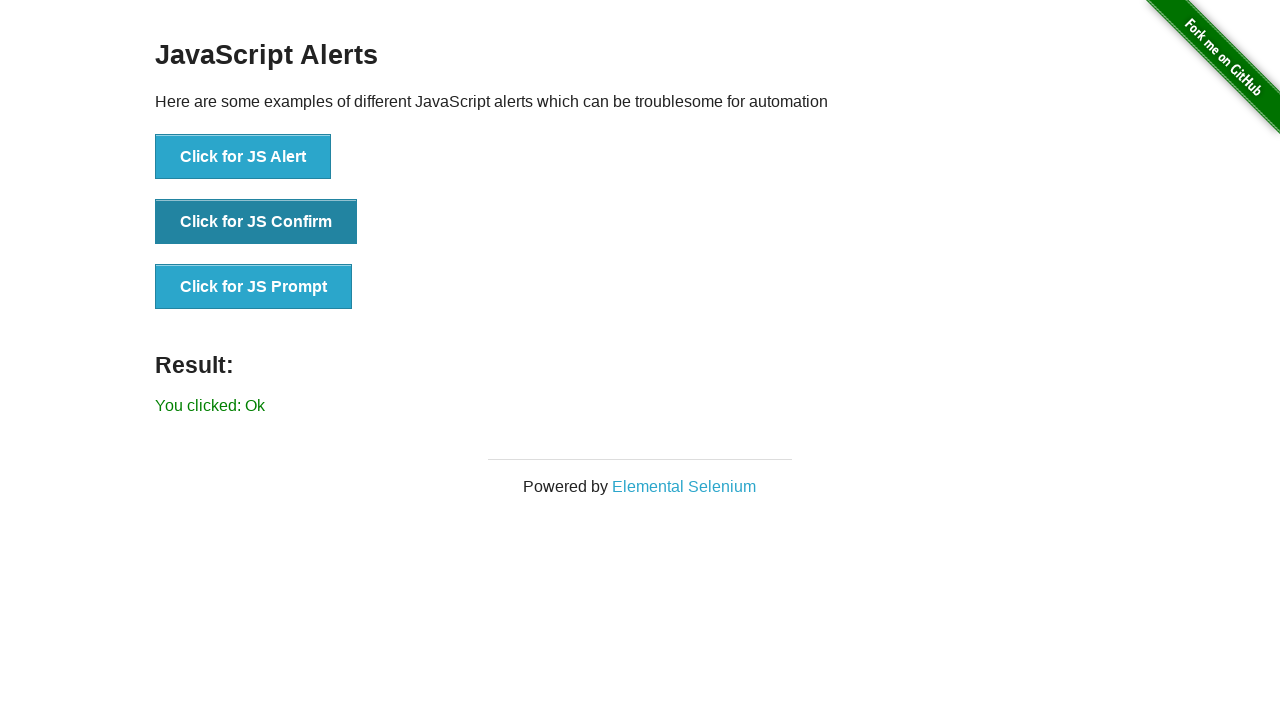

Result message element appeared after accepting the alert
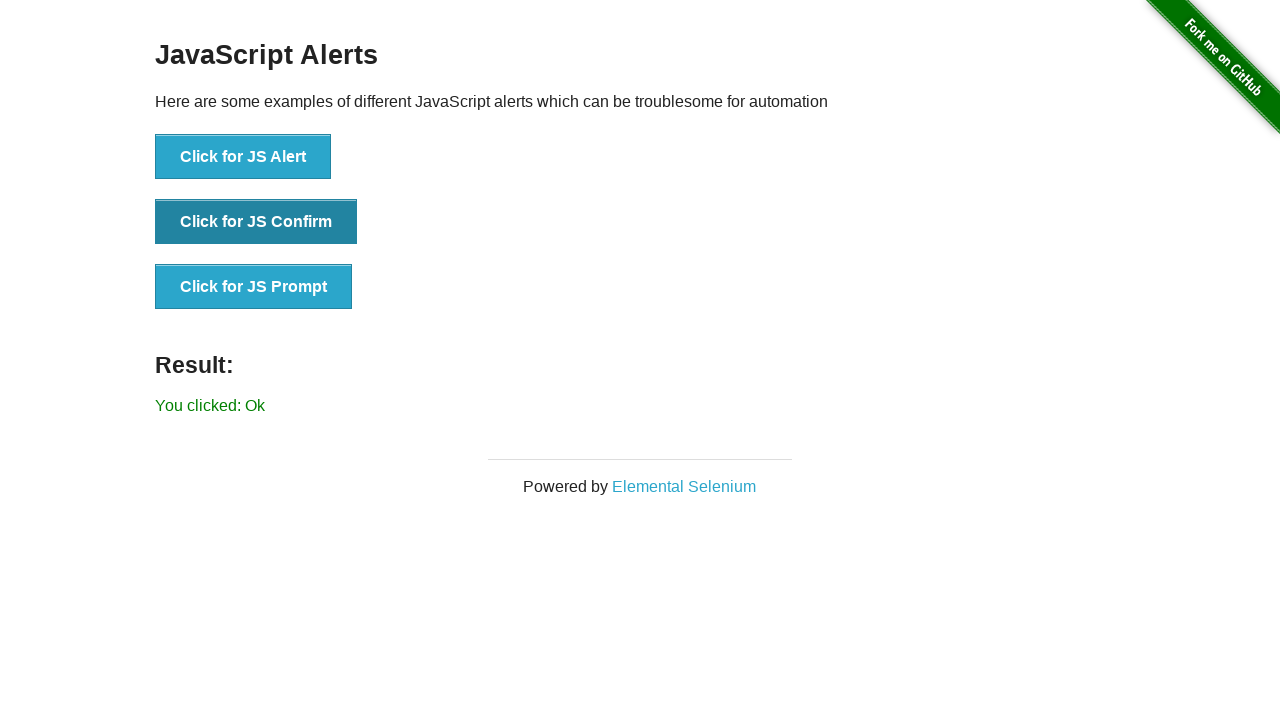

Retrieved result text content
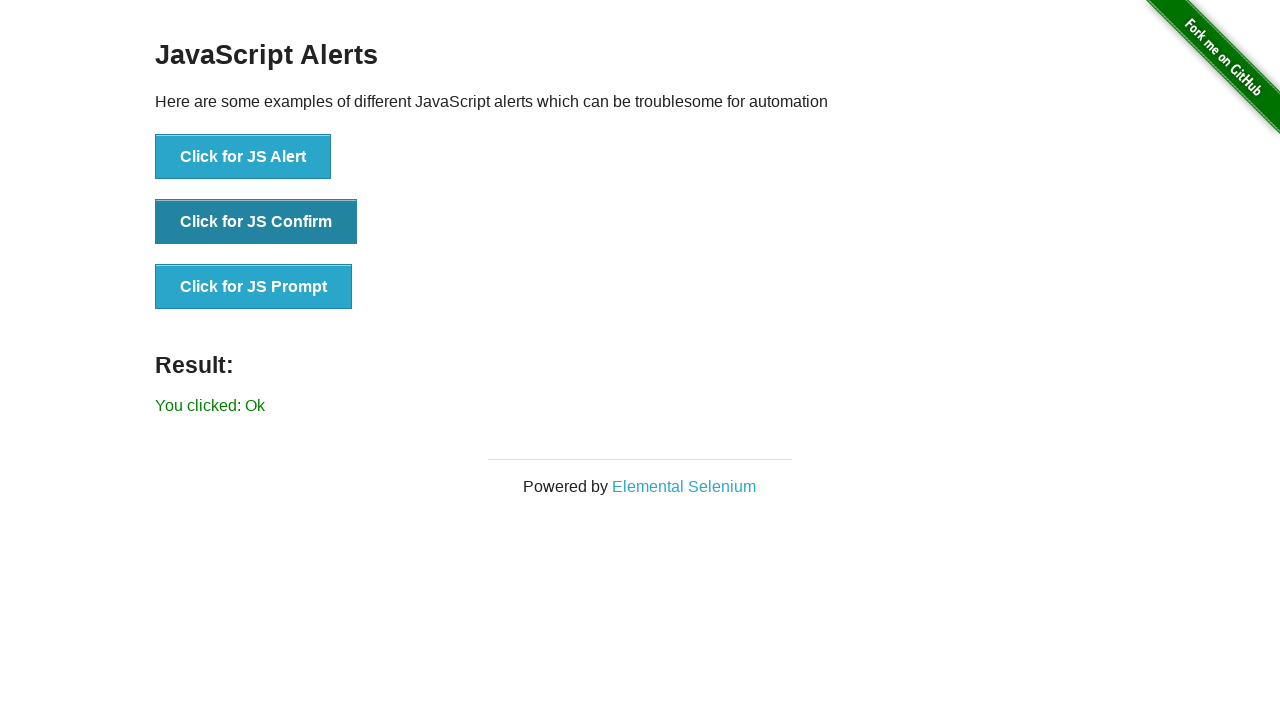

Verified result message displays 'You clicked: Ok'
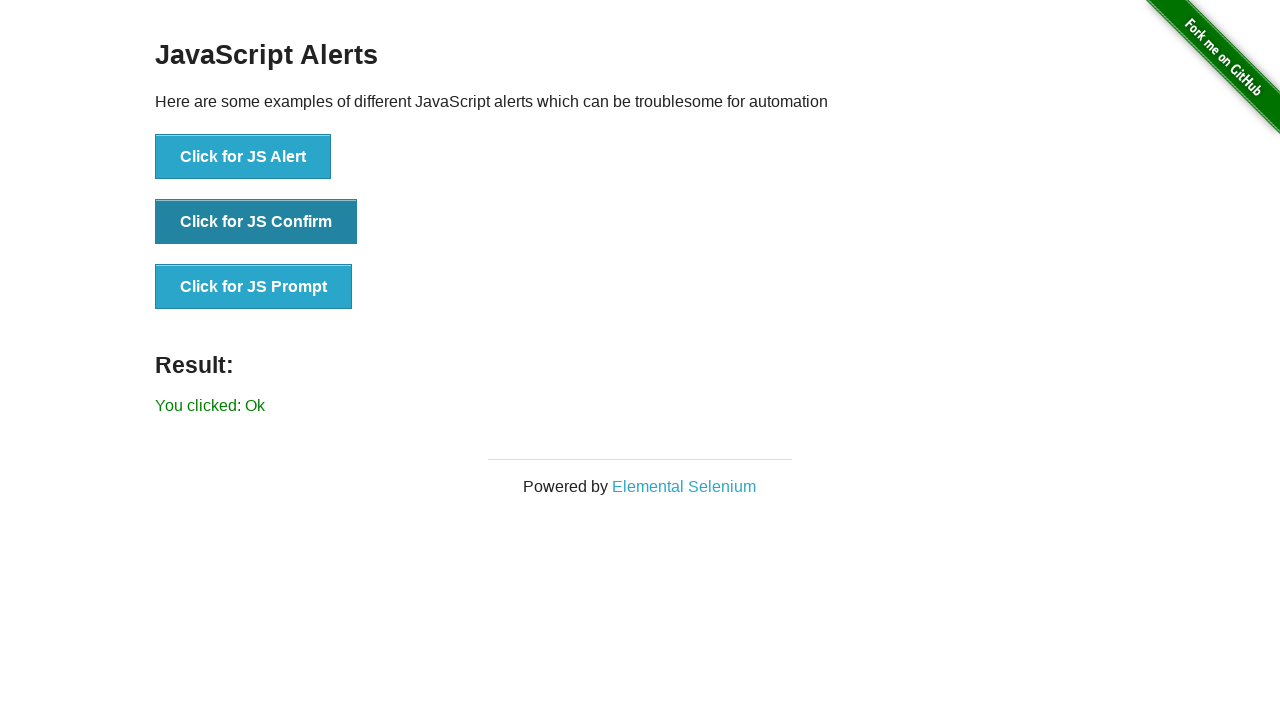

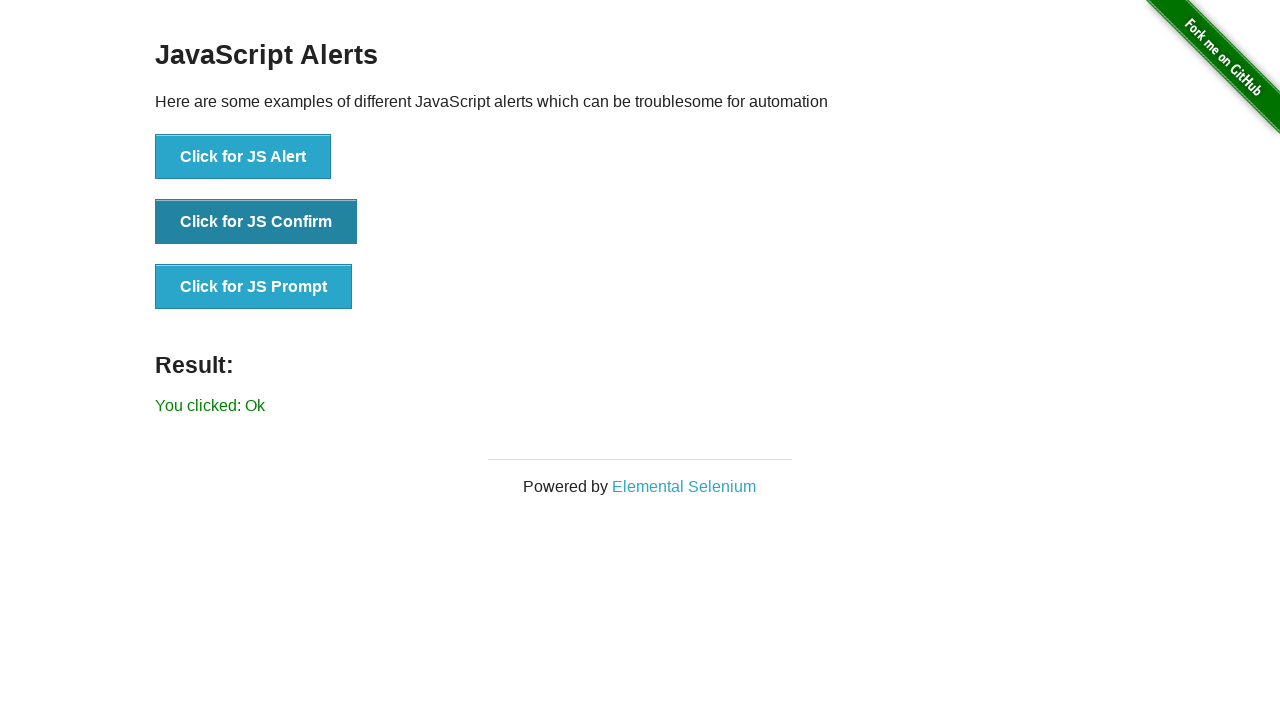